Adds a "JavaScrypt" todo item to the sample todo app and verifies it was added successfully

Starting URL: https://lambdatest.github.io/sample-todo-app/

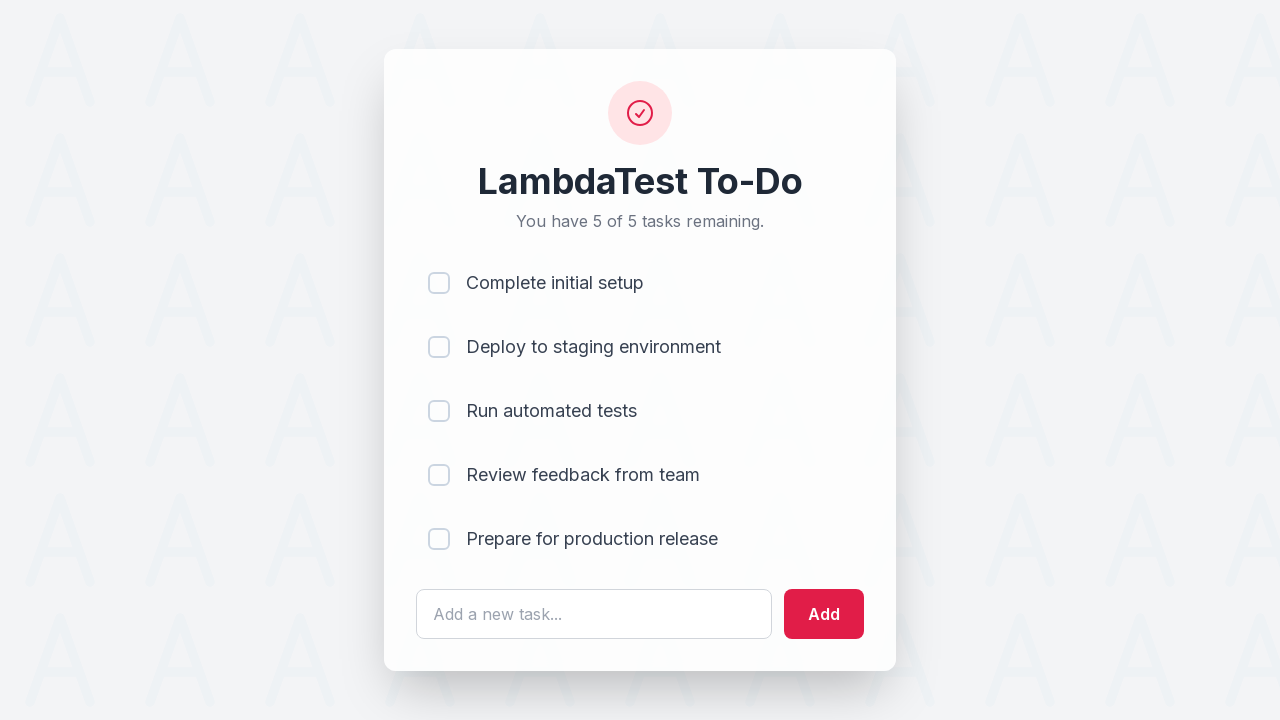

Filled todo input field with 'JavaScrypt' on #sampletodotext
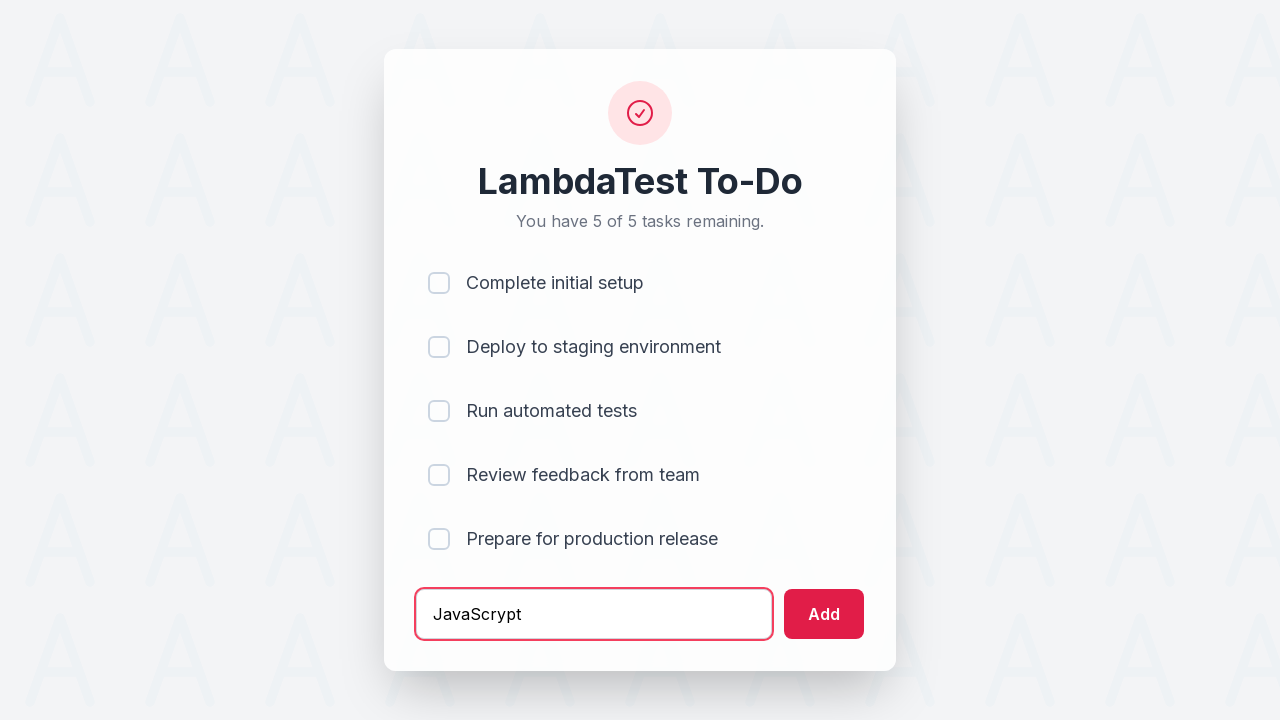

Pressed Enter to add JavaScrypt todo item on #sampletodotext
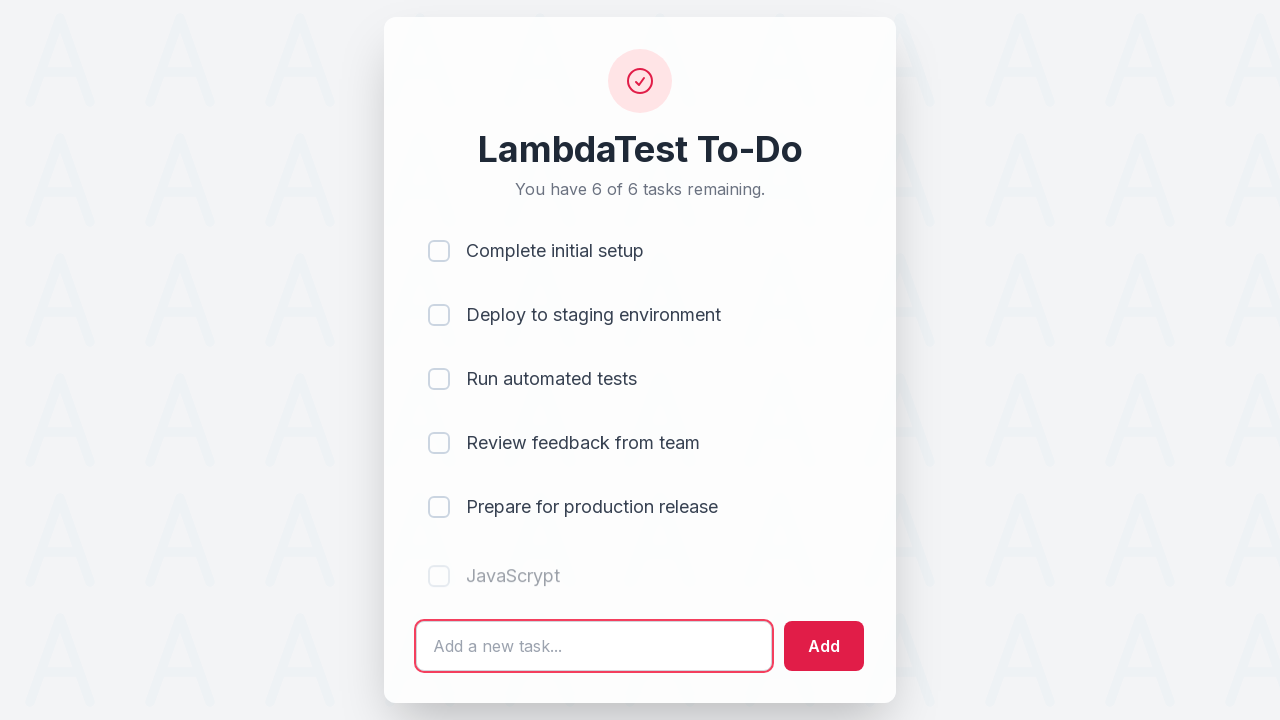

Verified JavaScrypt todo item was added successfully
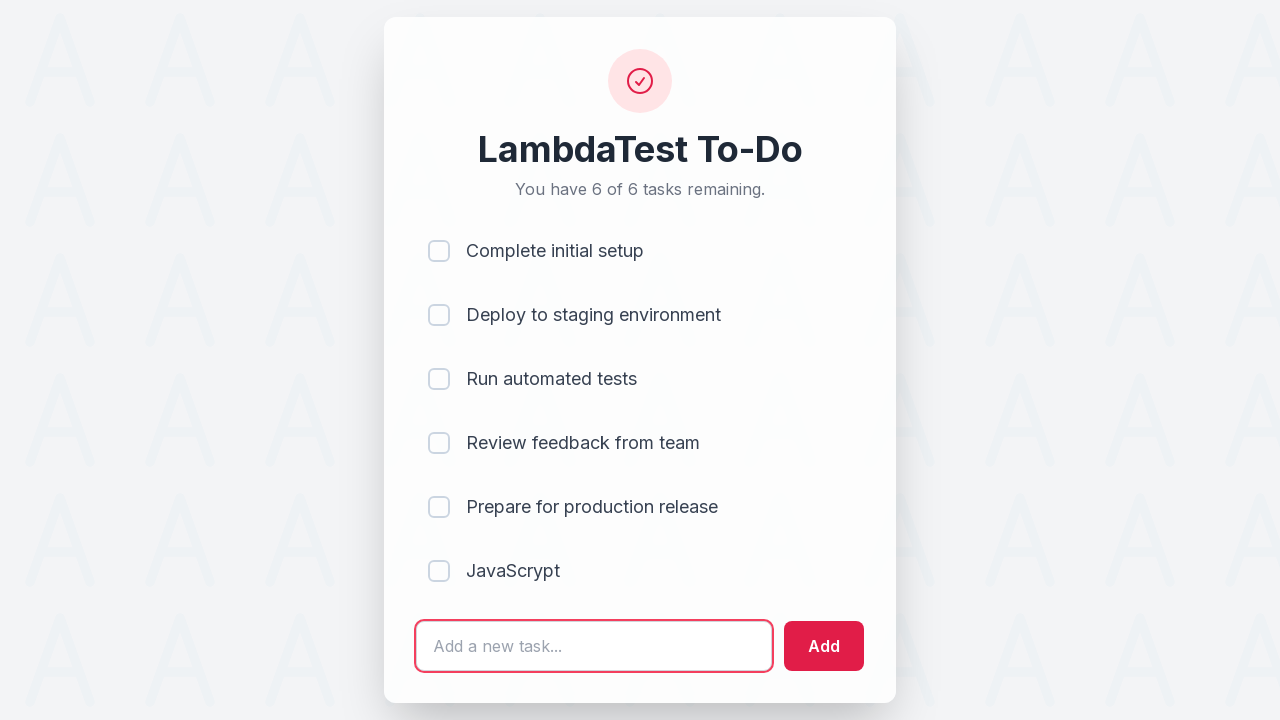

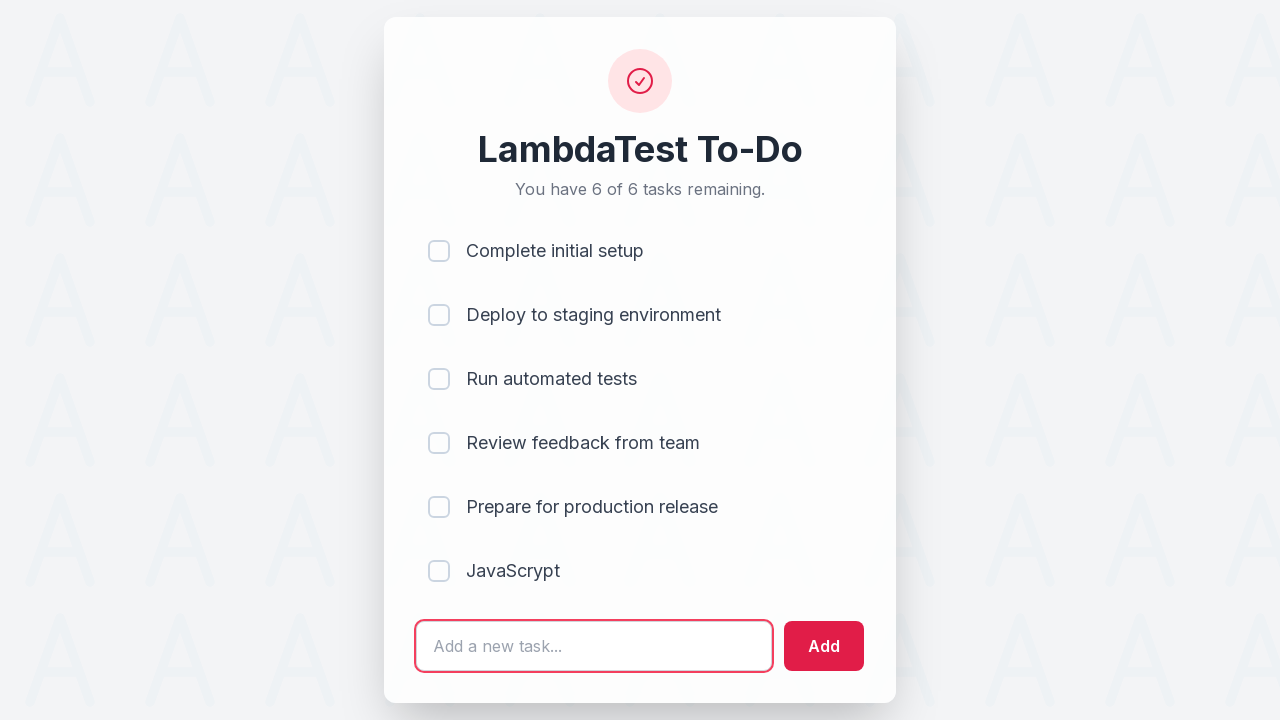